Tests keyboard key press functionality by sending SPACE and TAB keys to the page and verifying the displayed result text shows which key was pressed.

Starting URL: http://the-internet.herokuapp.com/key_presses

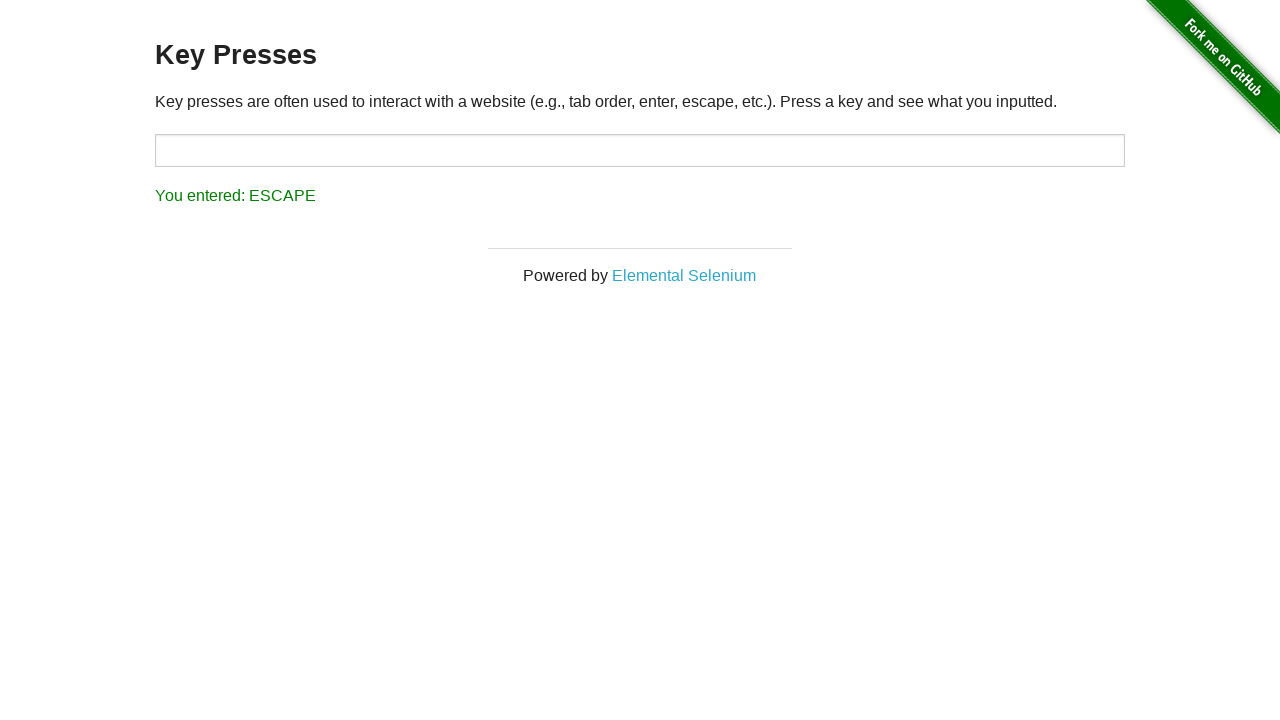

Pressed SPACE key on example element on .example
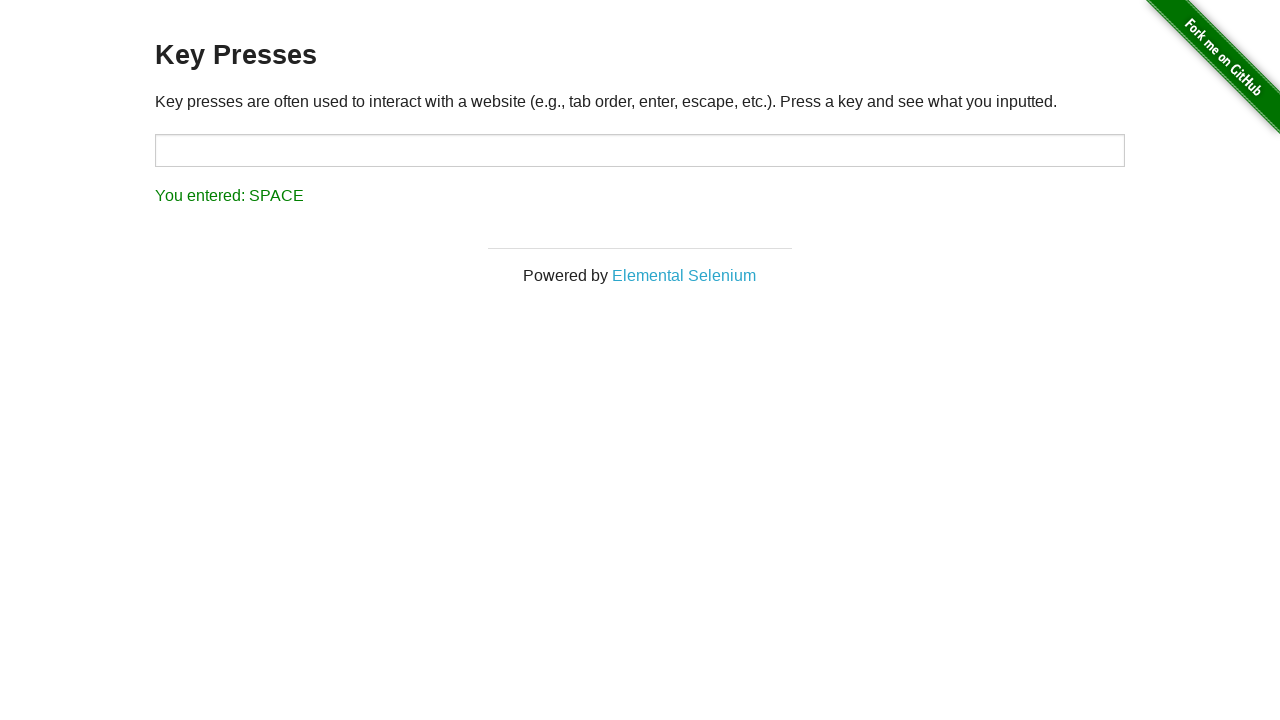

Retrieved result text content
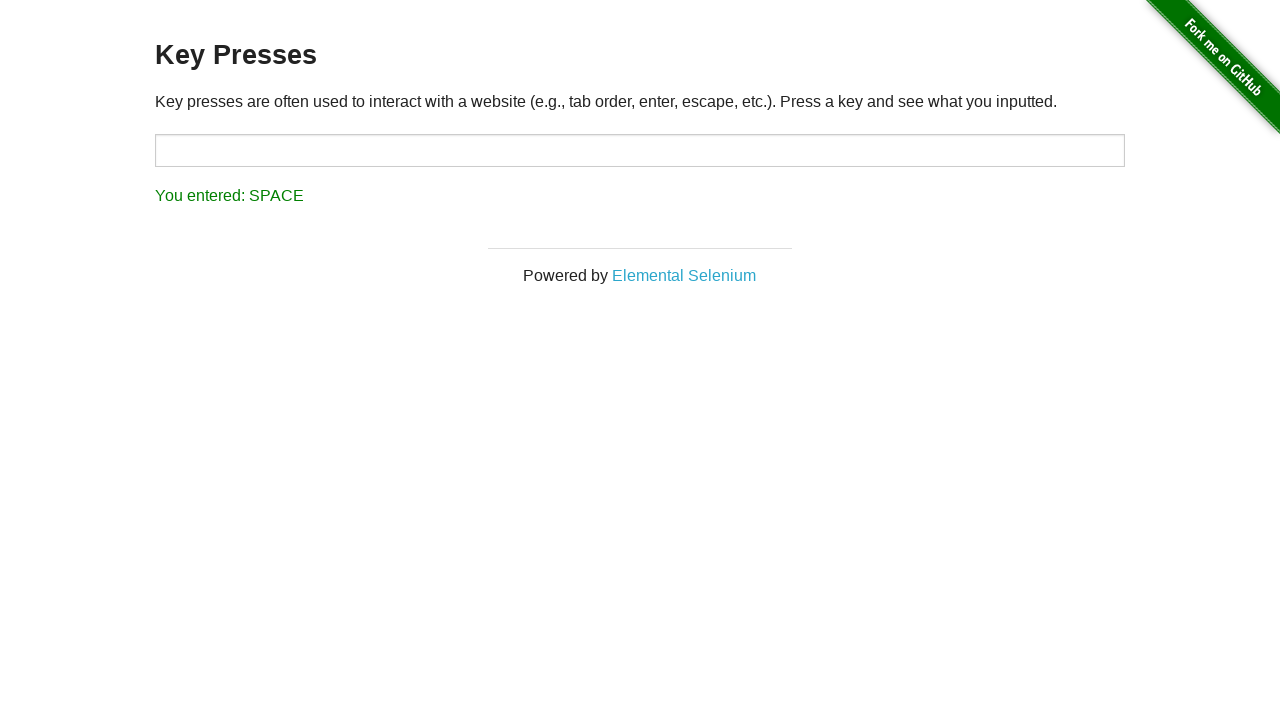

Verified result text shows SPACE was pressed
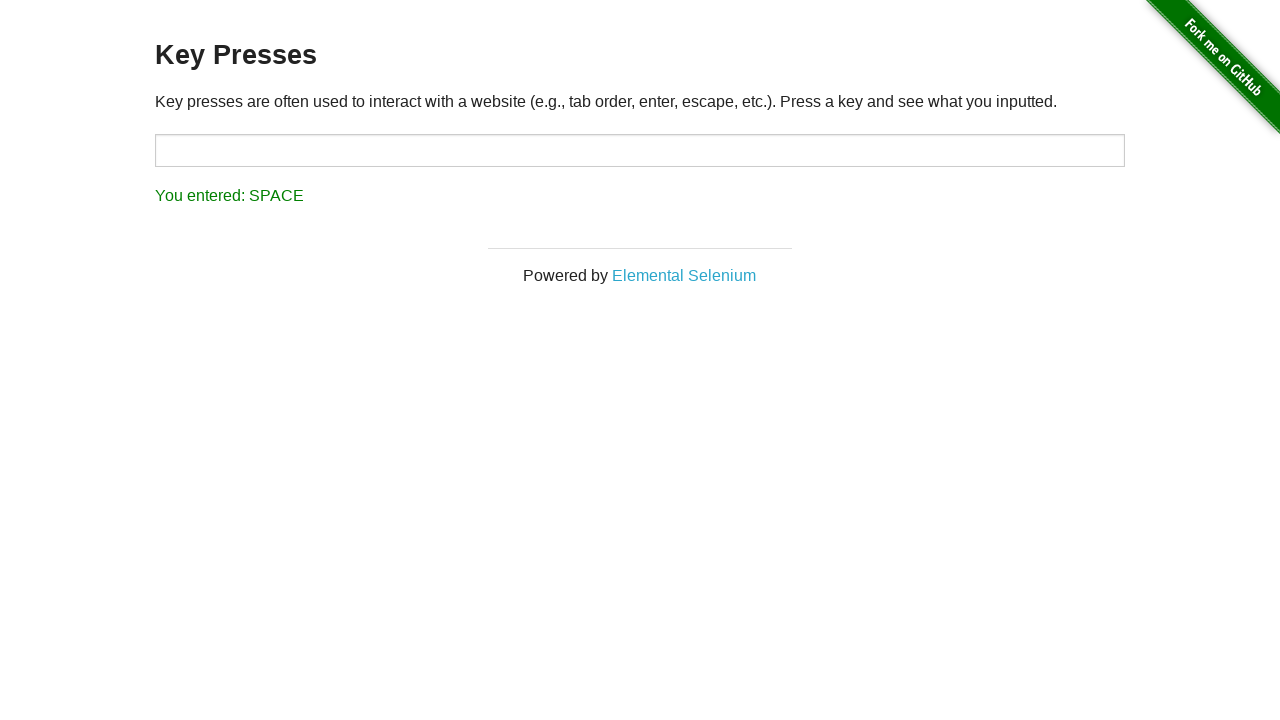

Pressed TAB key using keyboard
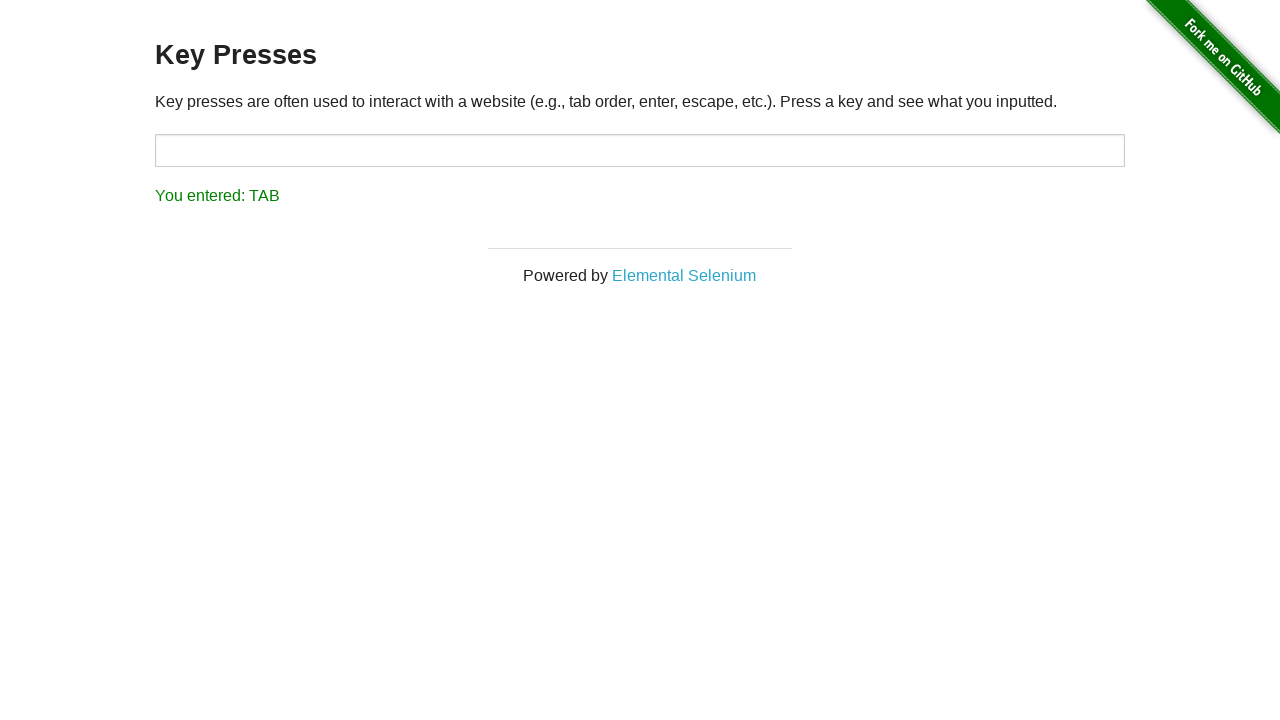

Retrieved result text content
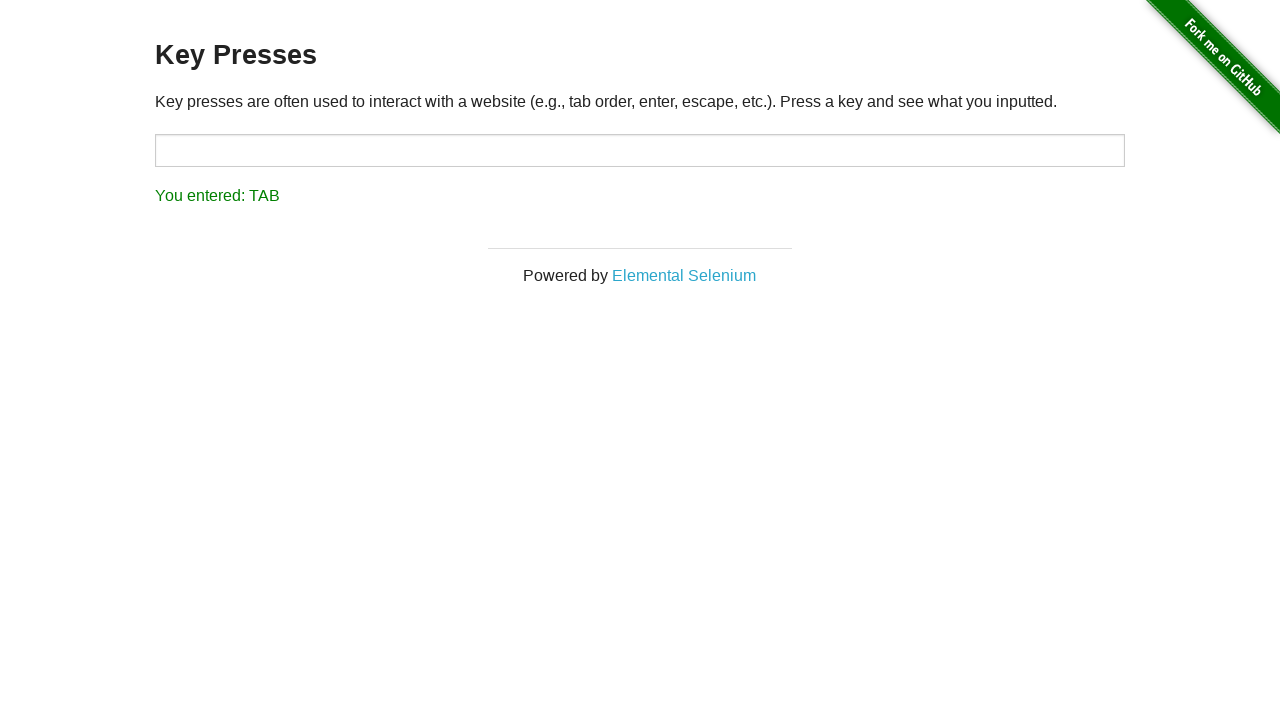

Verified result text shows TAB was pressed
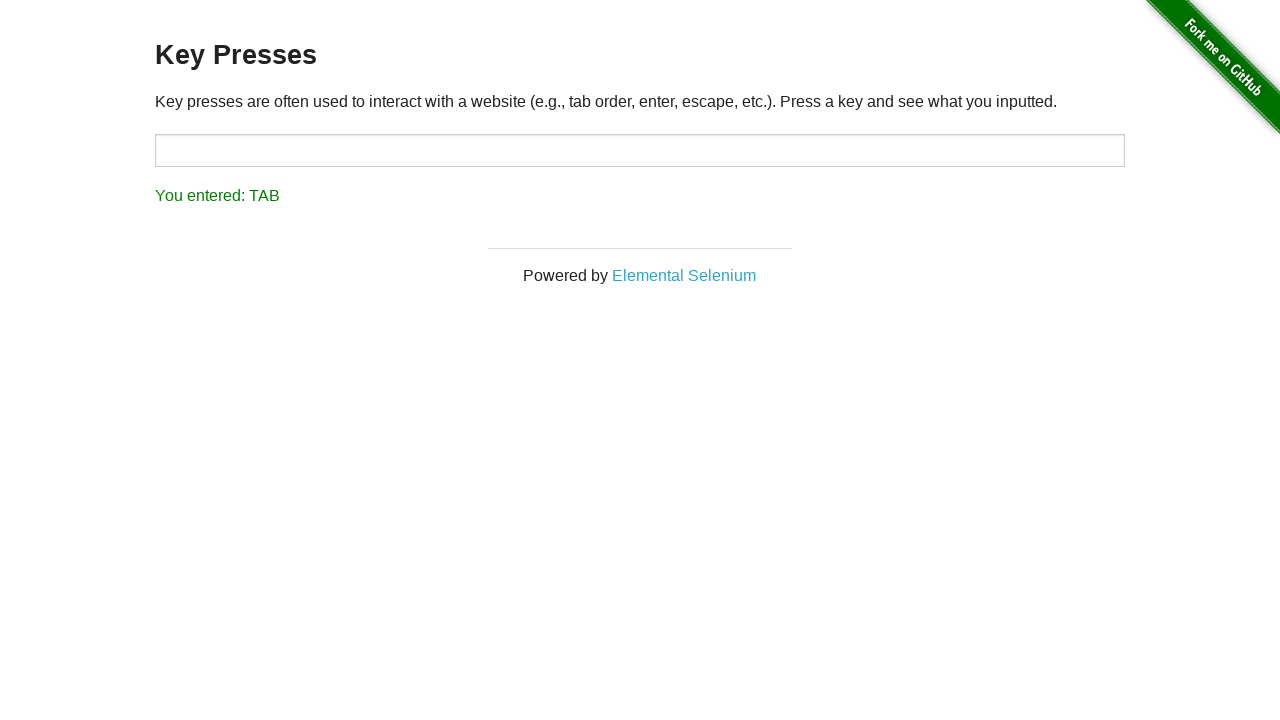

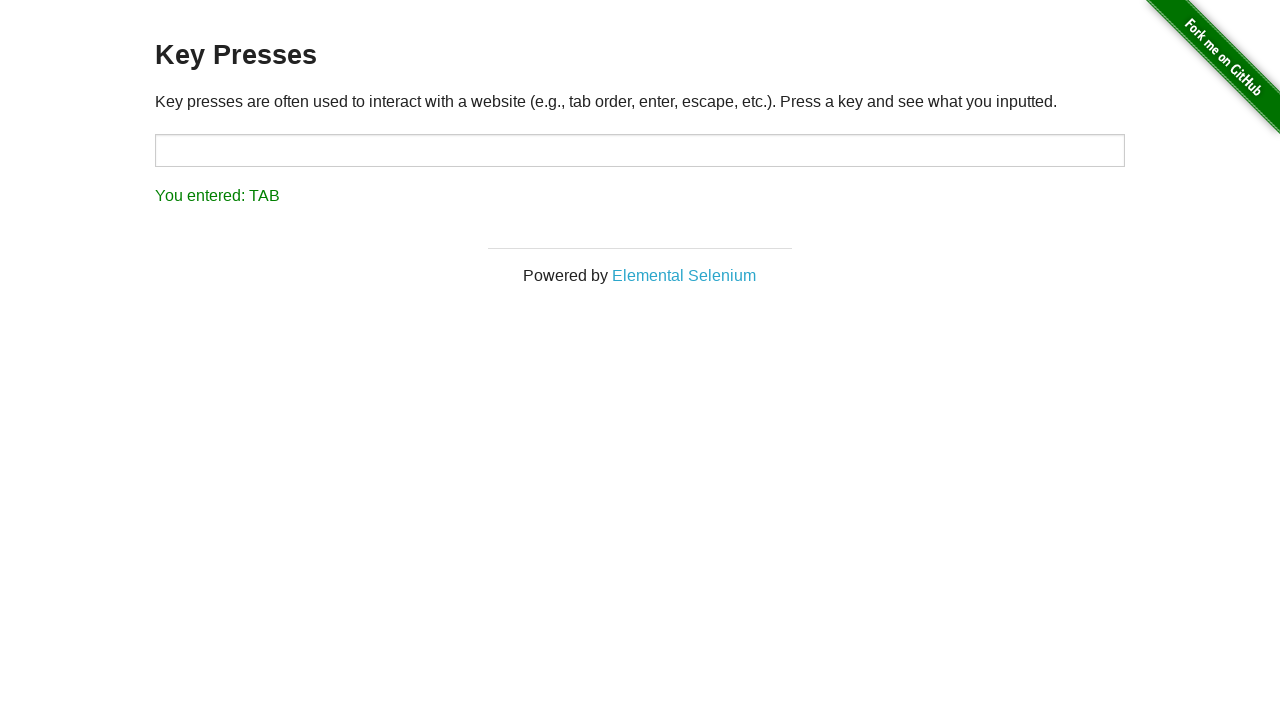